Tests JavaScript execution capabilities by interacting with an iframe, triggering an alert, accepting it, then navigating to another page and scrolling to an element

Starting URL: https://www.w3schools.com/jsref/tryit.asp?filename=tryjsref_alert

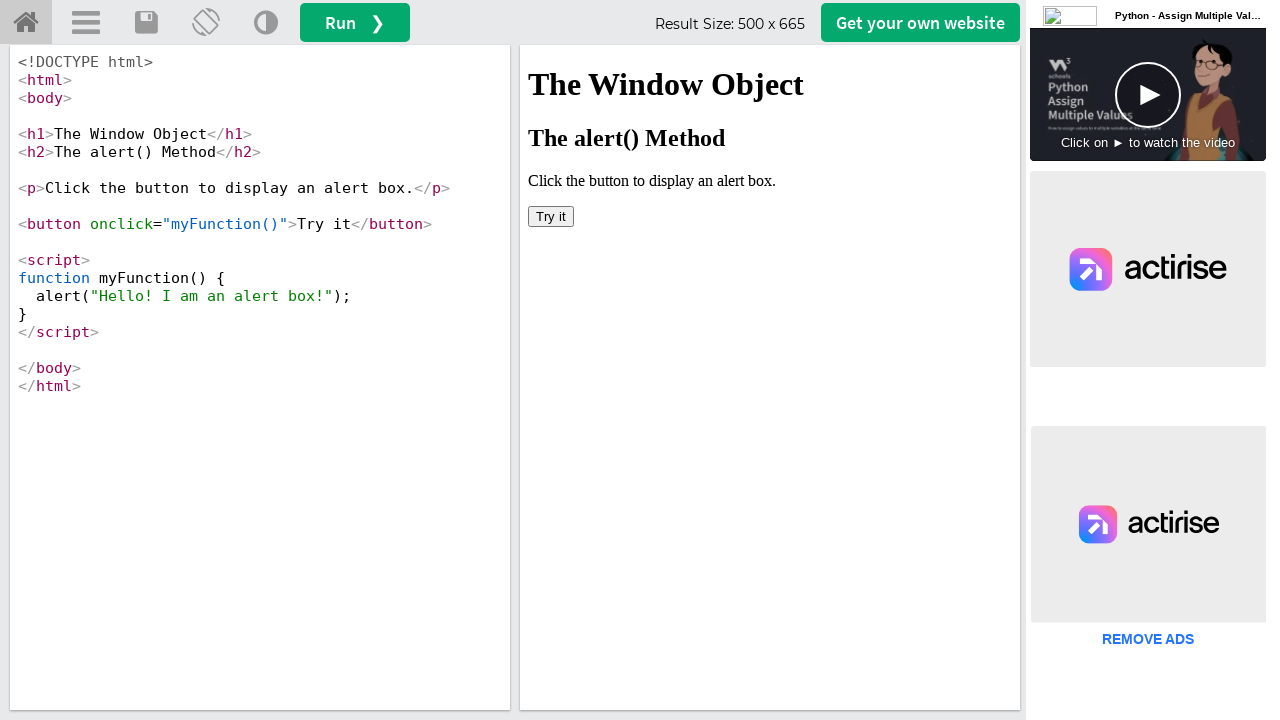

Located iframe with name 'iframeResult'
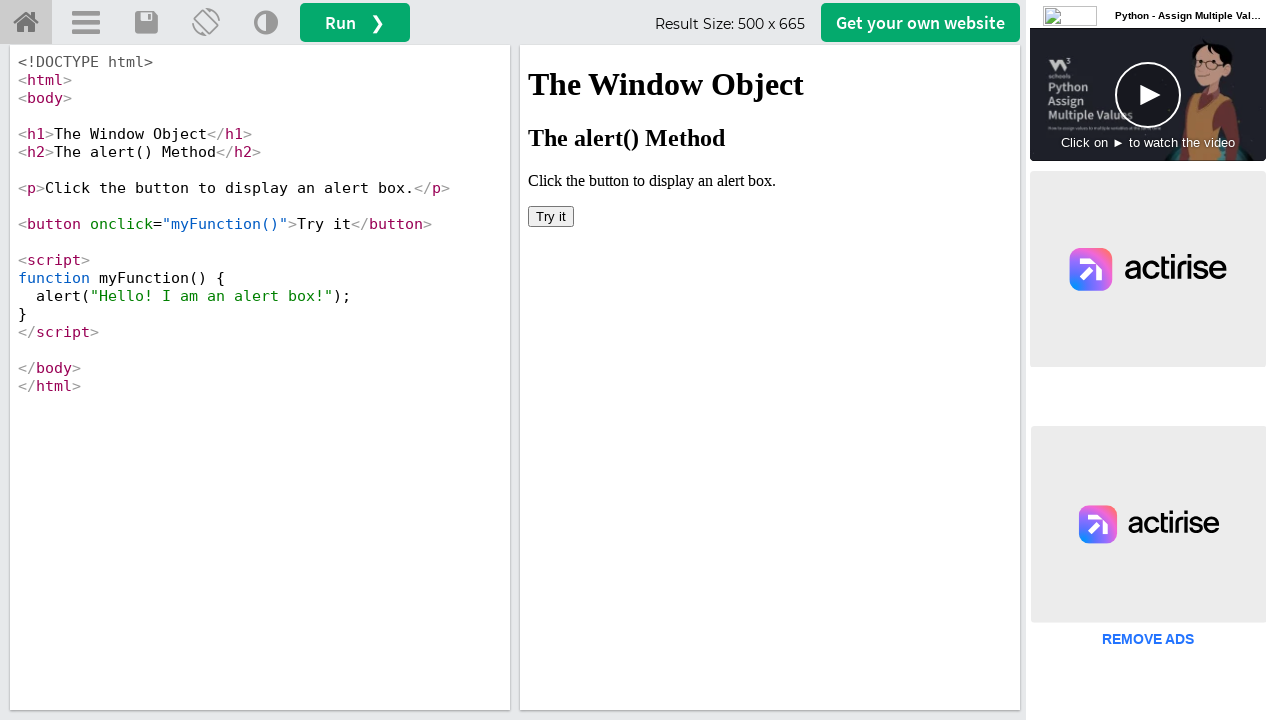

Located button that triggers alert via JavaScript
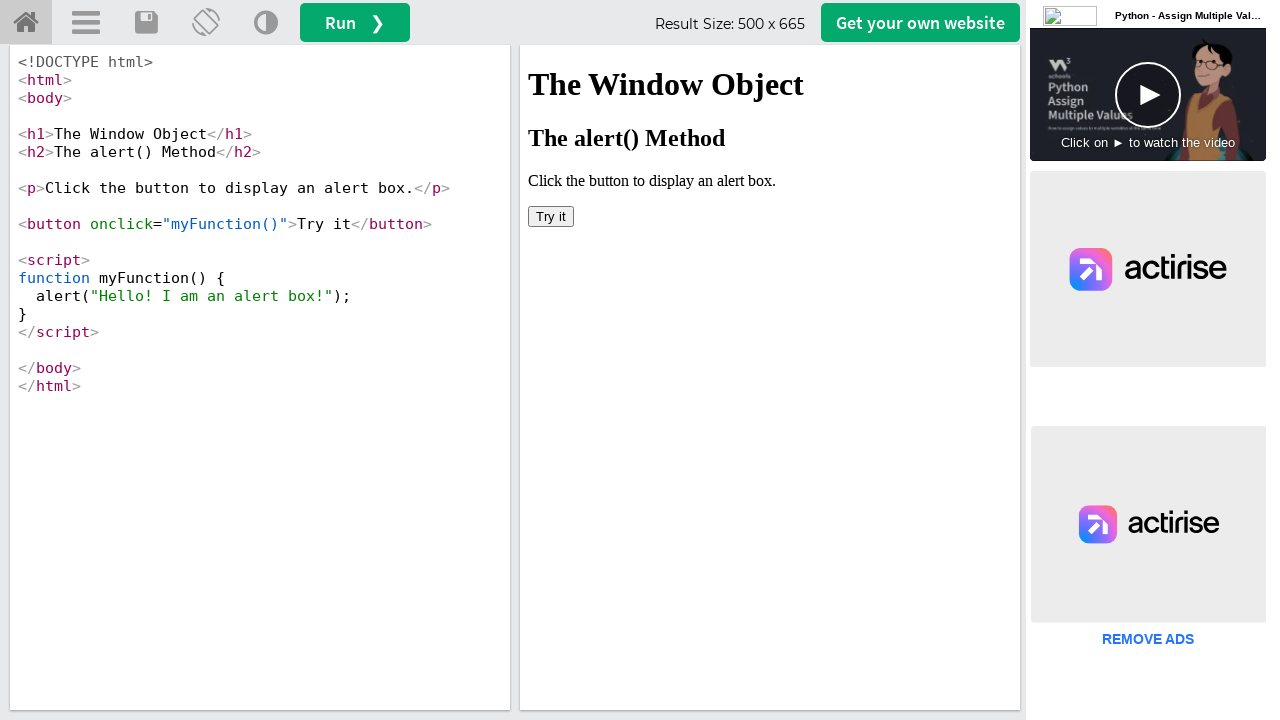

Clicked button to trigger alert dialog at (551, 216) on iframe[name='iframeResult'] >> internal:control=enter-frame >> button[onclick='m
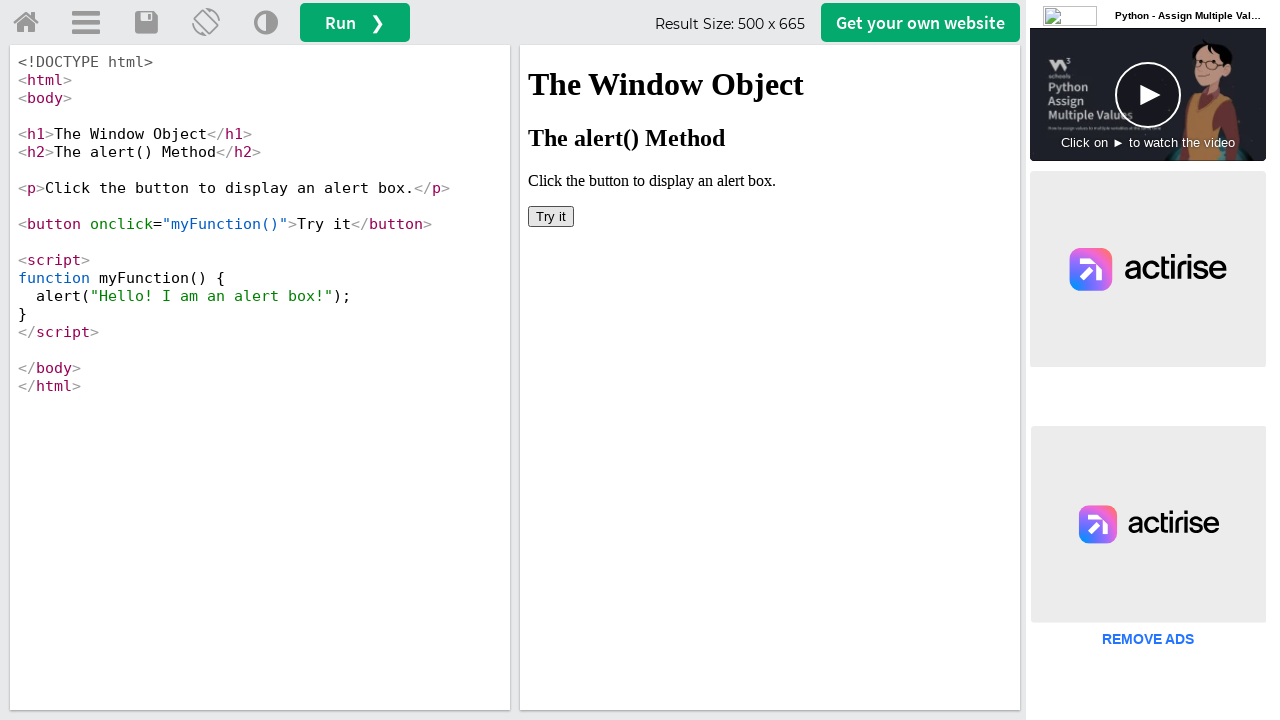

Set up dialog handler to accept alert
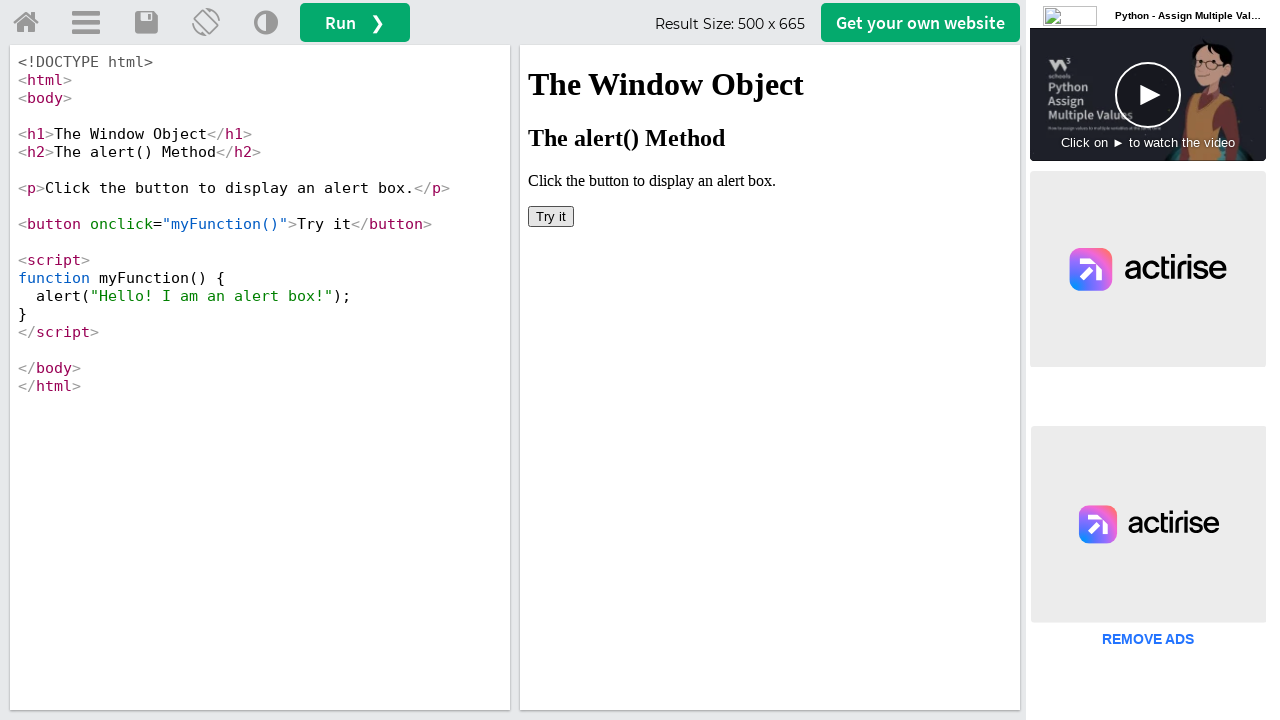

Navigated to W3Schools homepage
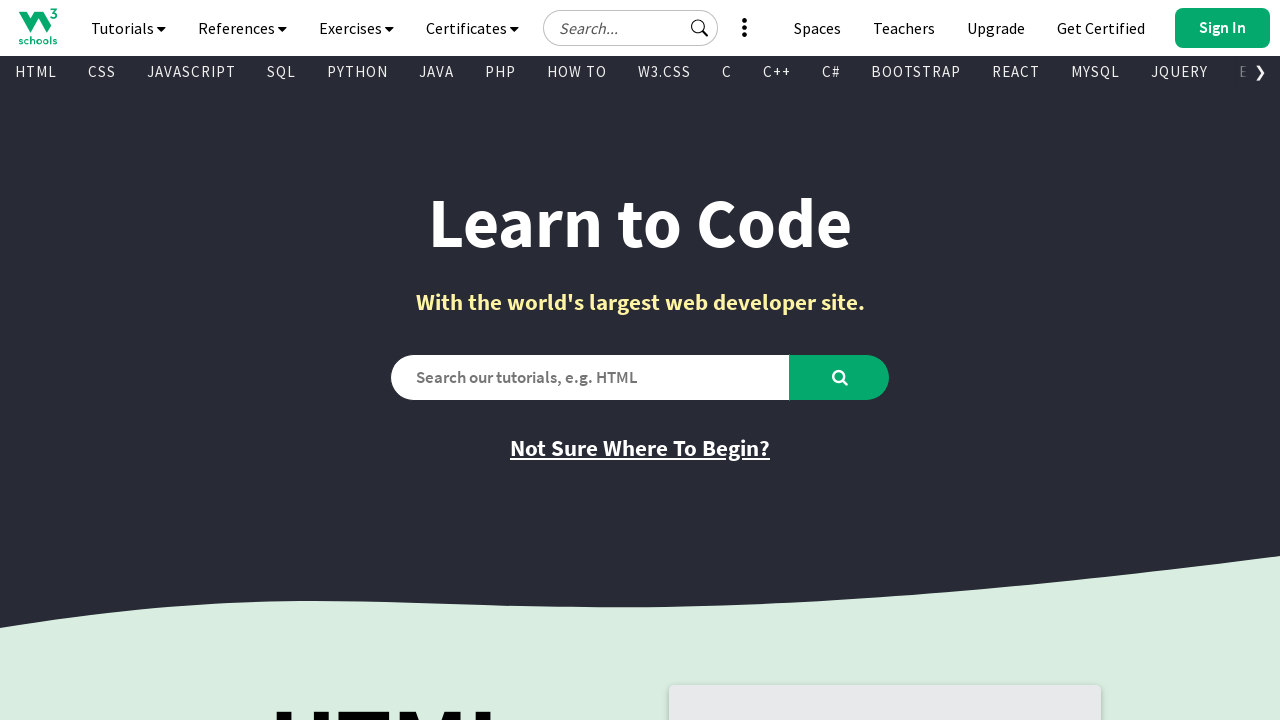

Located tutorial button element
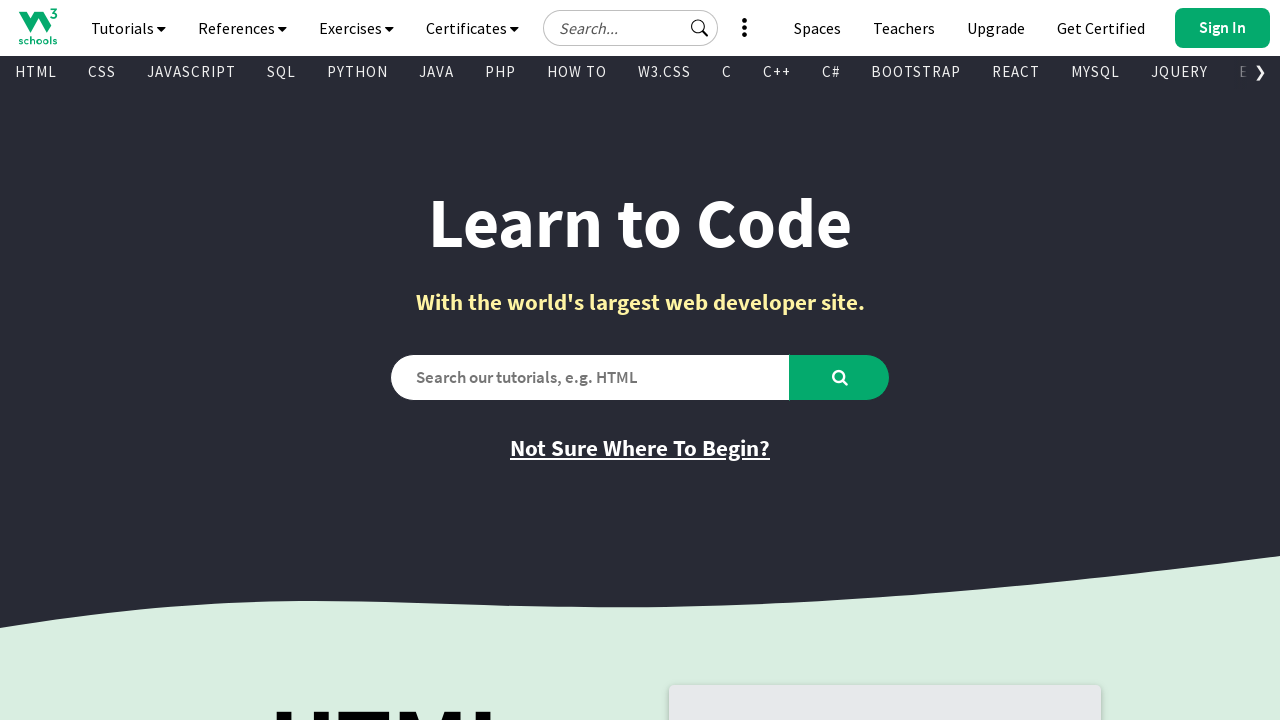

Scrolled to tutorial button element
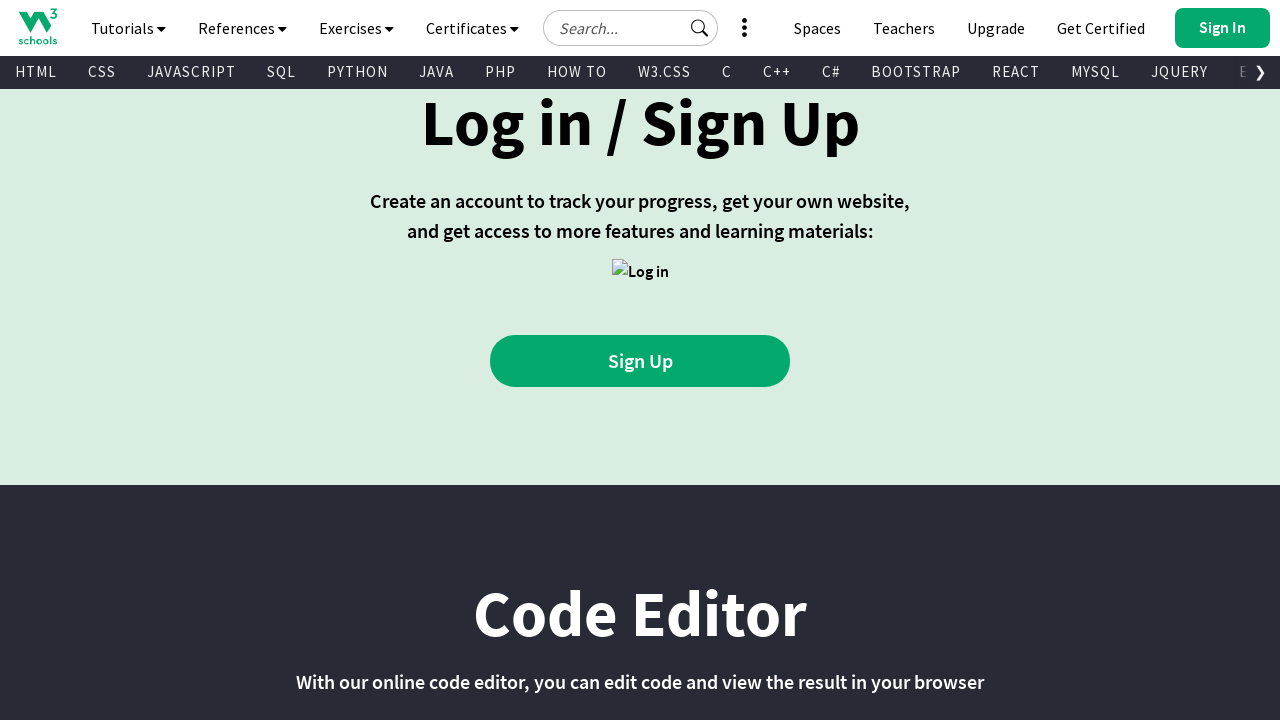

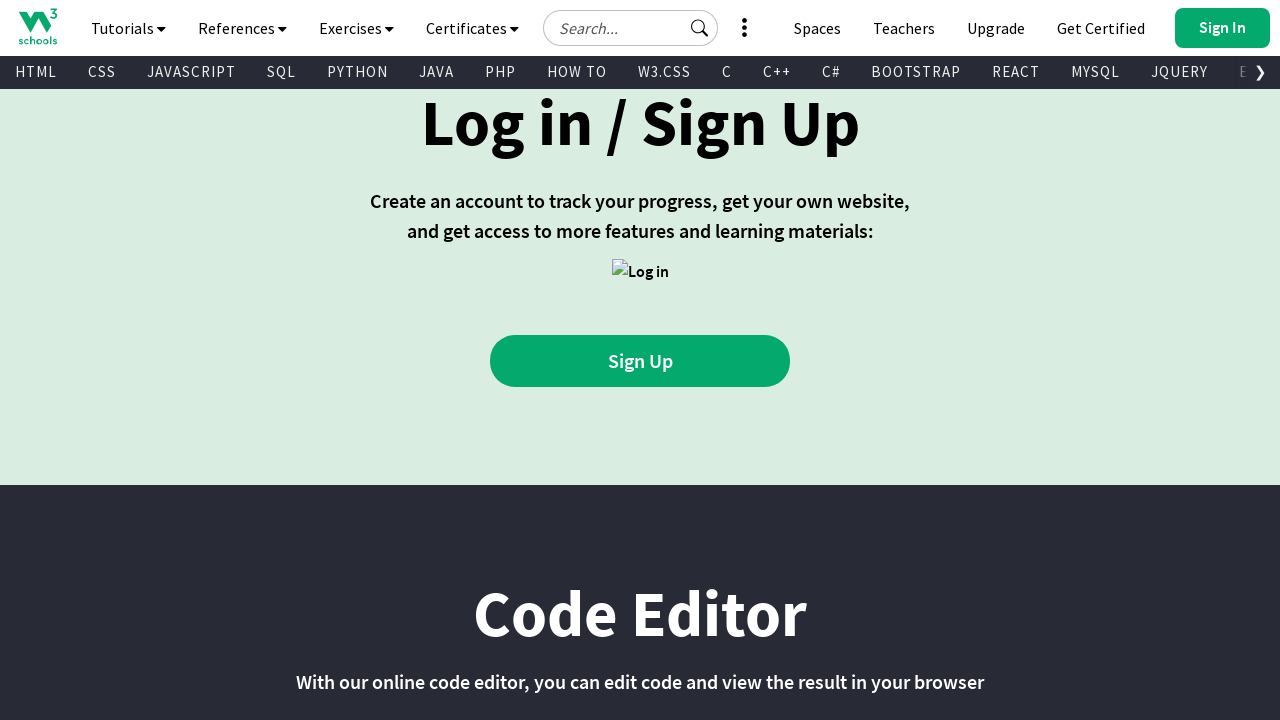